Tests successful login with valid credentials on a public test site and verifies the success message

Starting URL: https://the-internet.herokuapp.com/login

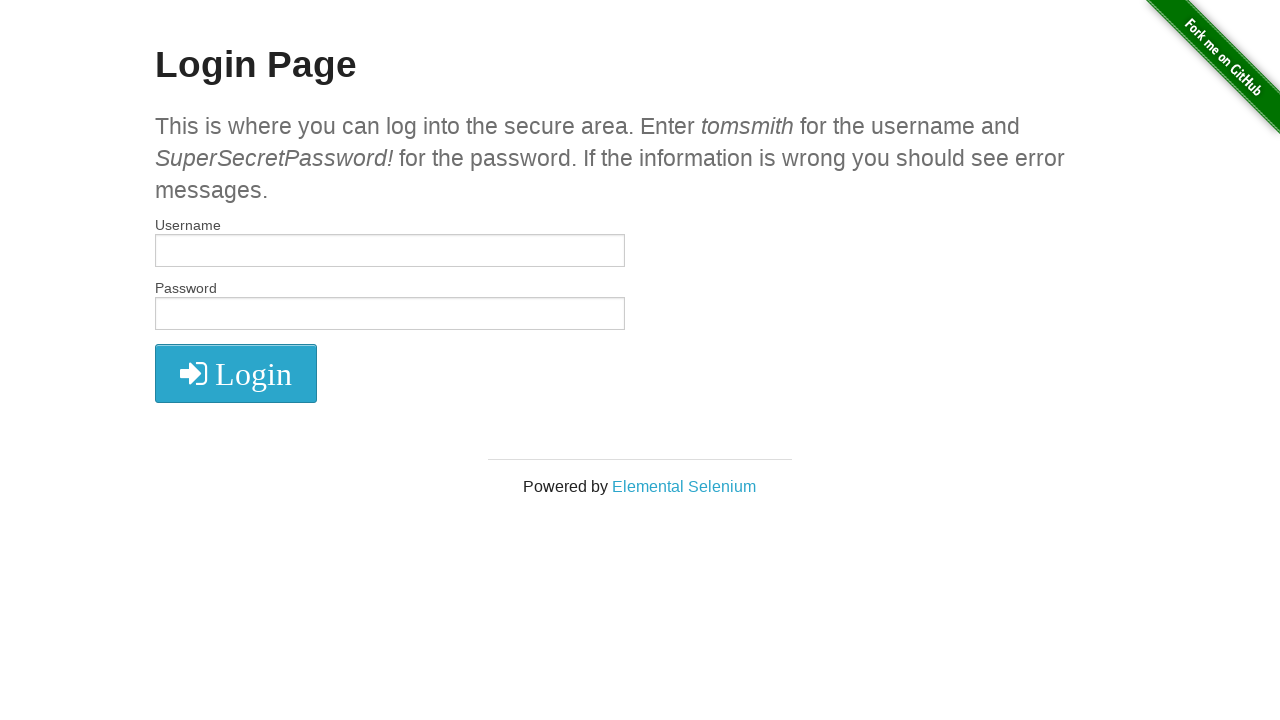

Filled username field with 'tomsmith' on #username
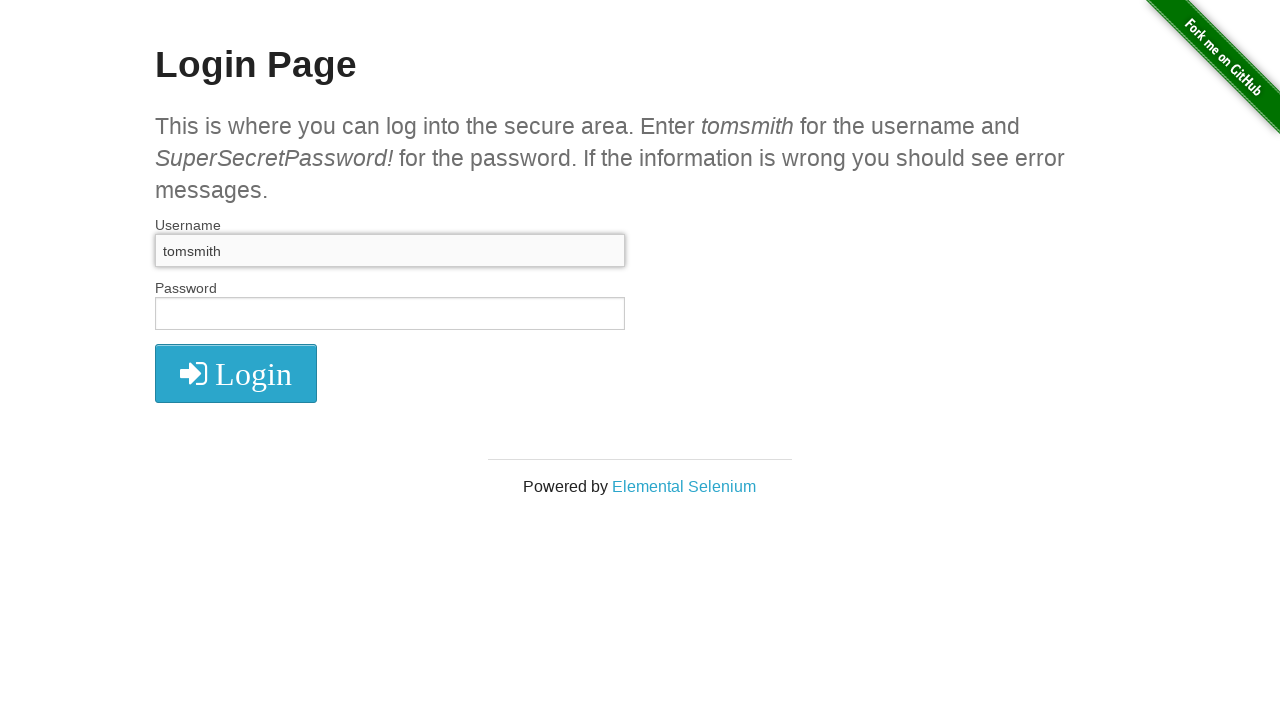

Filled password field with 'SuperSecretPassword!' on input[name='password']
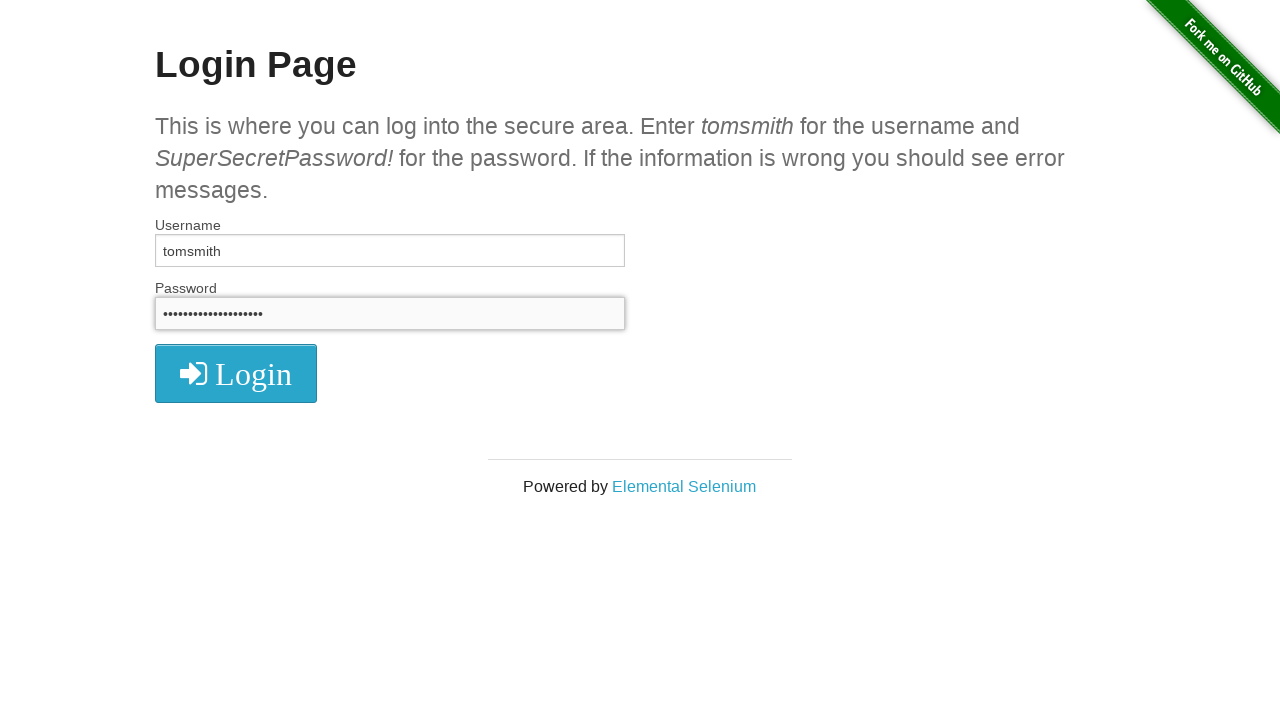

Clicked login button at (236, 373) on xpath=//button[@type='submit']
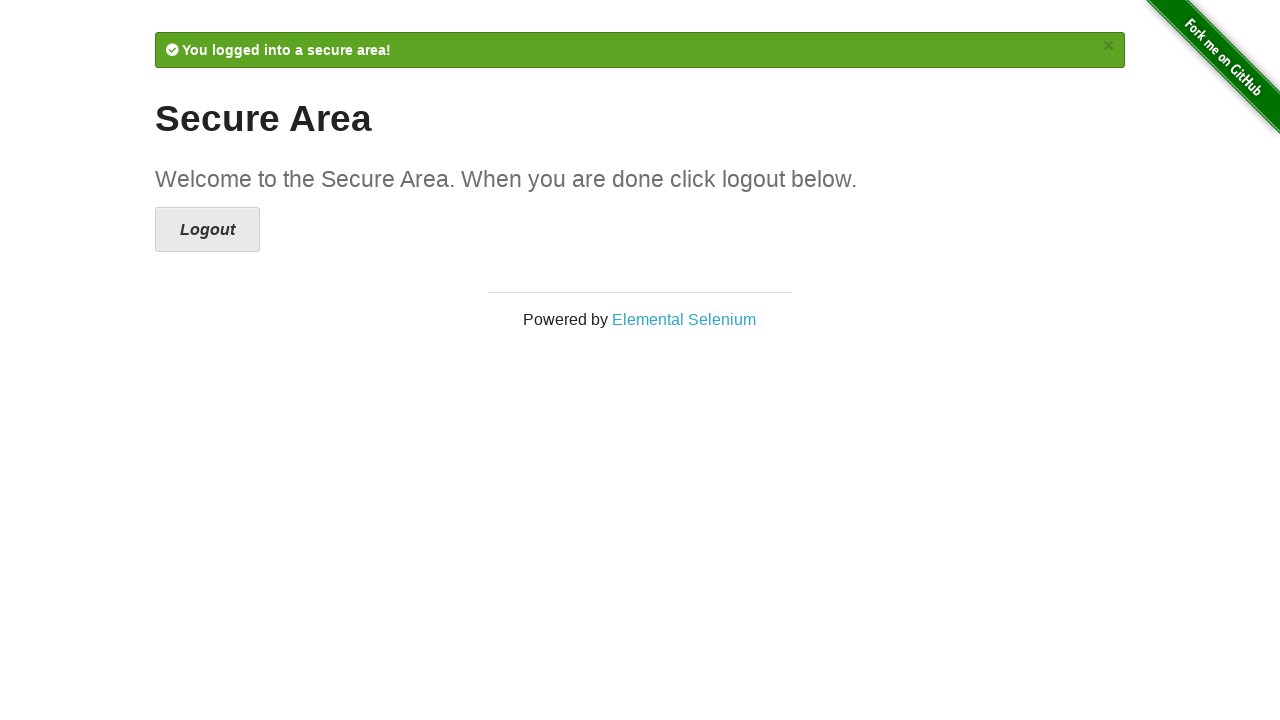

Retrieved flash message text
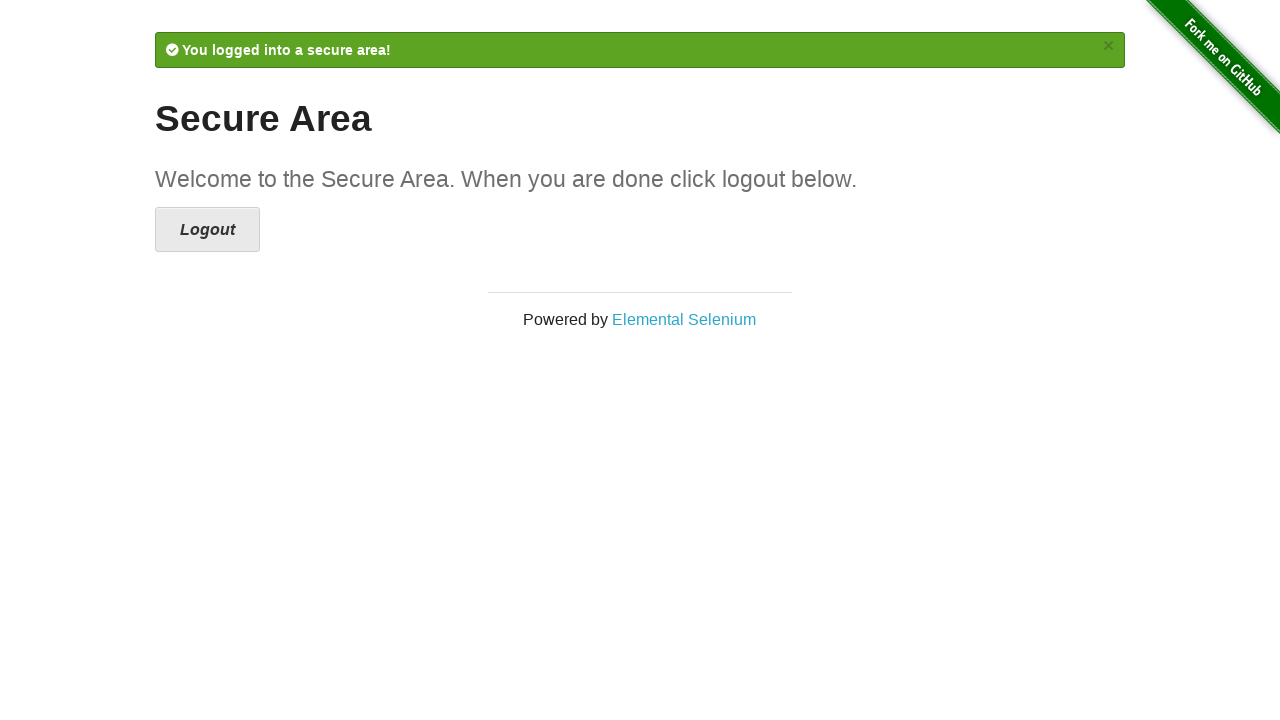

Verified success message 'You logged into a secure area!' is present
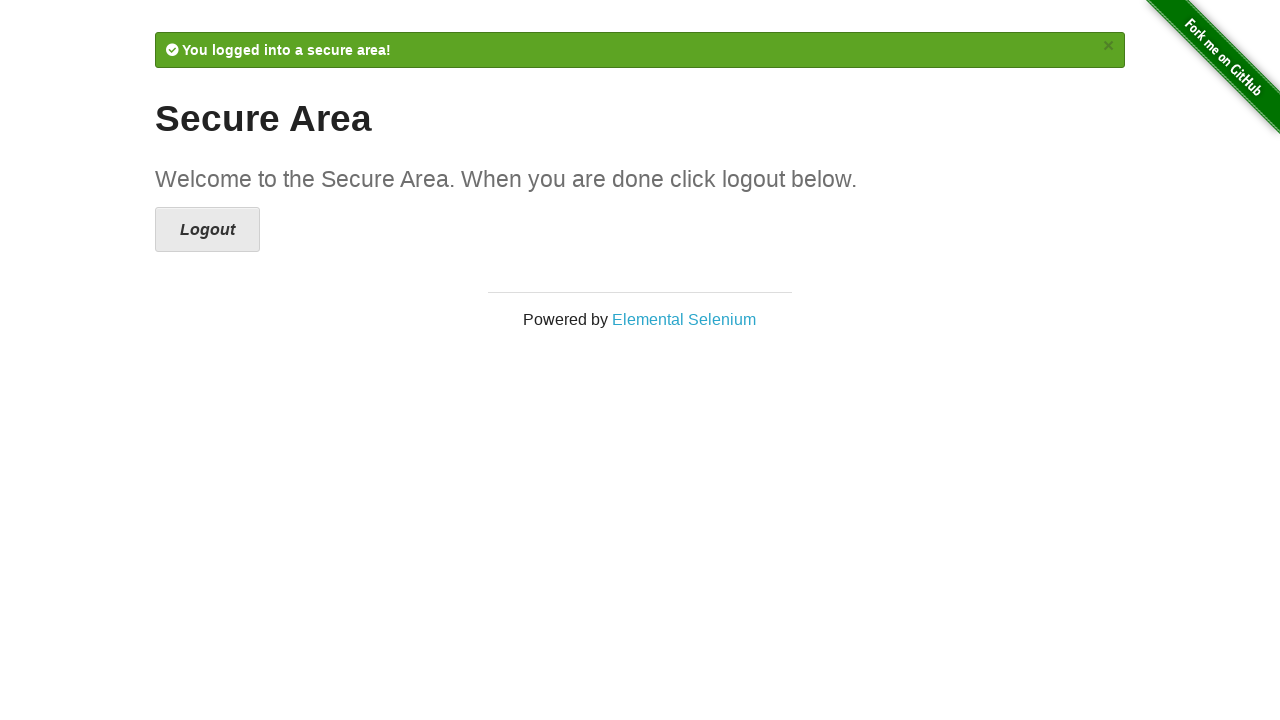

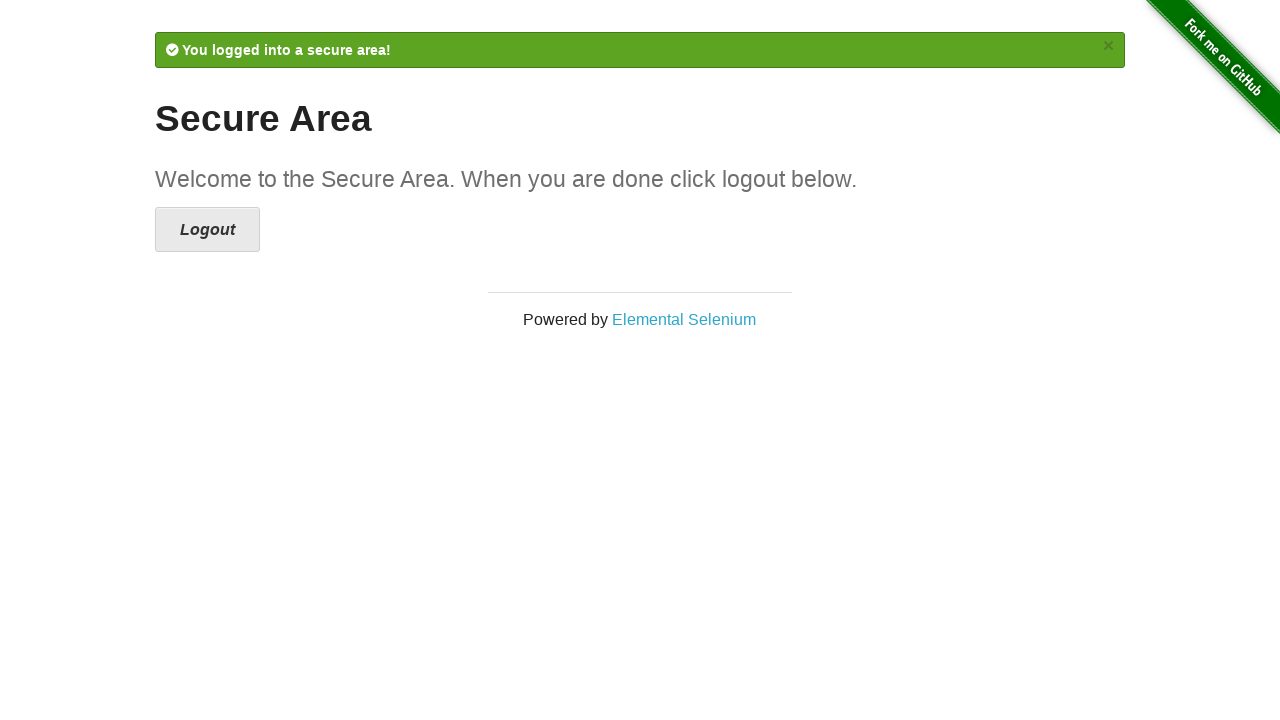